Tests triangle classification by entering sides (77, 25, 77) and verifying the result is "Isosceles"

Starting URL: https://testpages.eviltester.com/styled/apps/triangle/triangle001.html

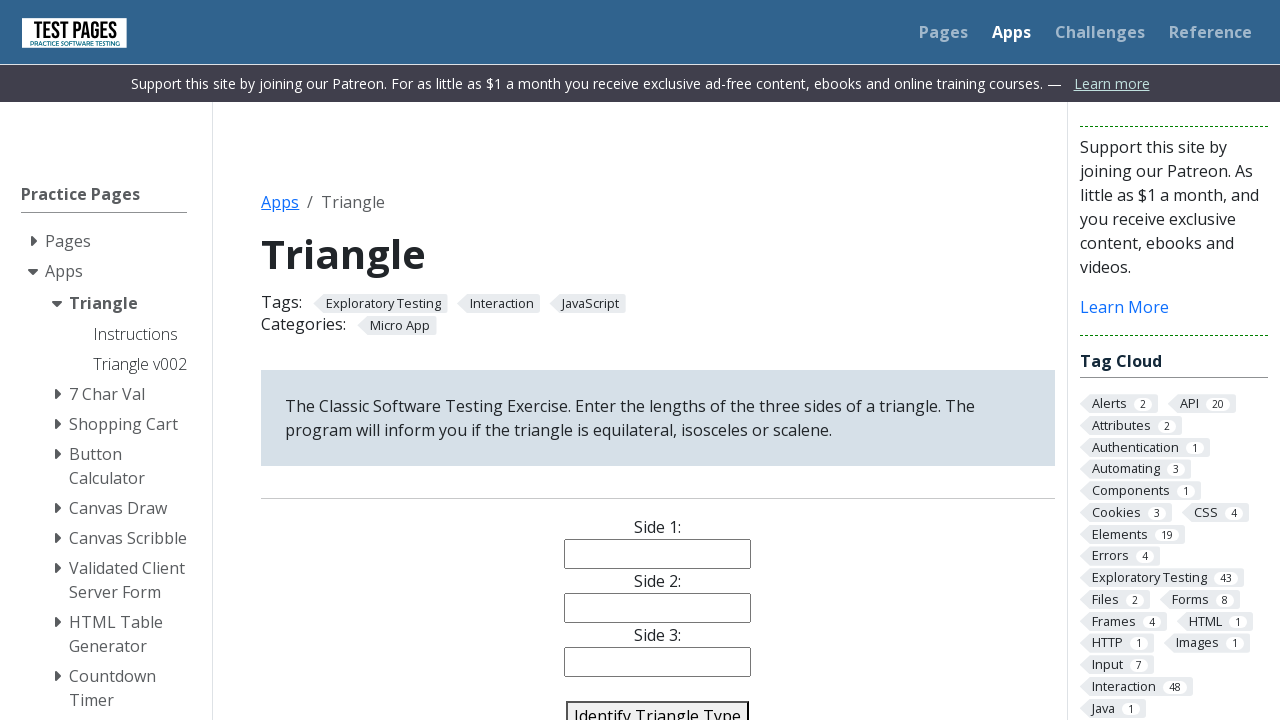

Filled side 1 with value 77 on #side1
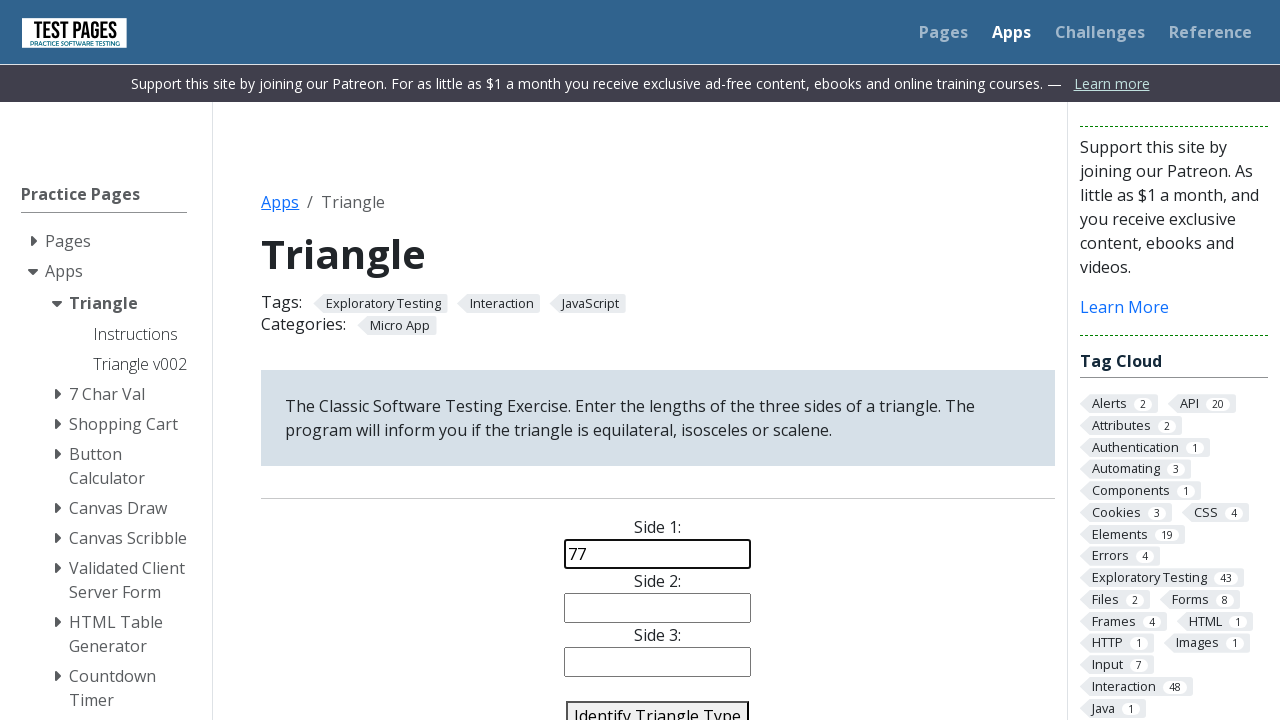

Filled side 2 with value 25 on #side2
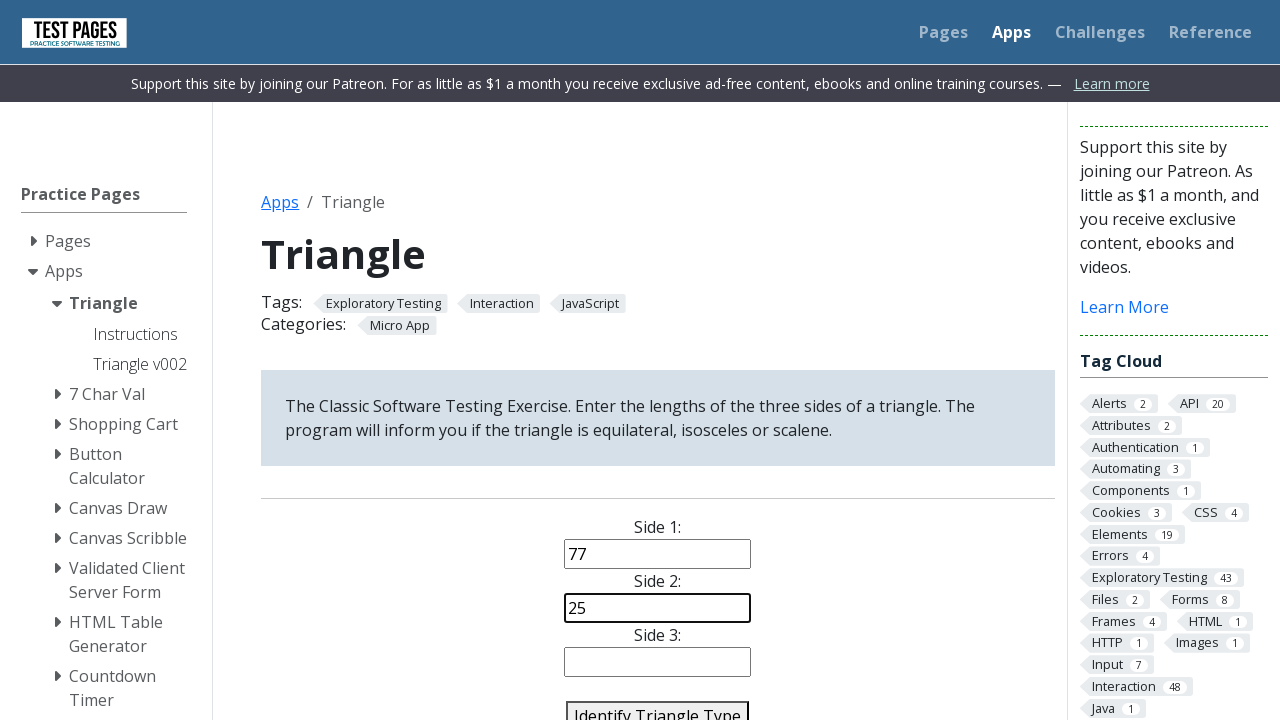

Filled side 3 with value 77 on #side3
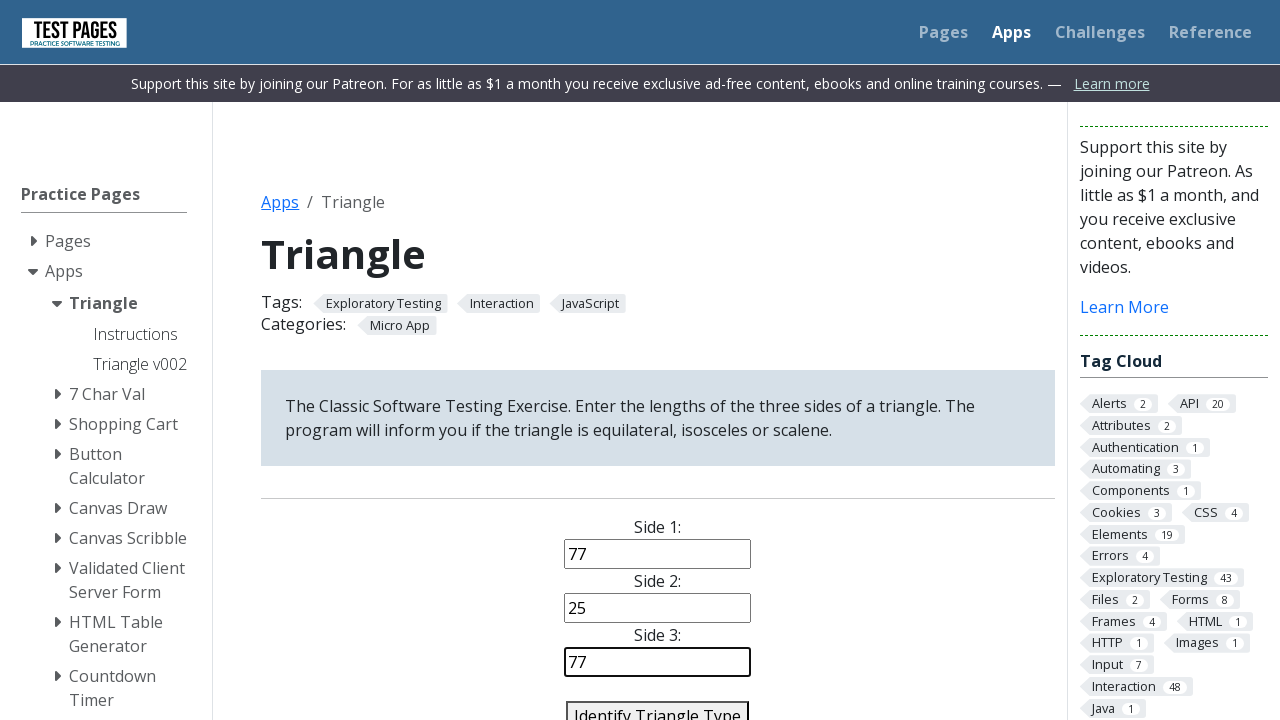

Clicked identify triangle button at (658, 705) on #identify-triangle-action
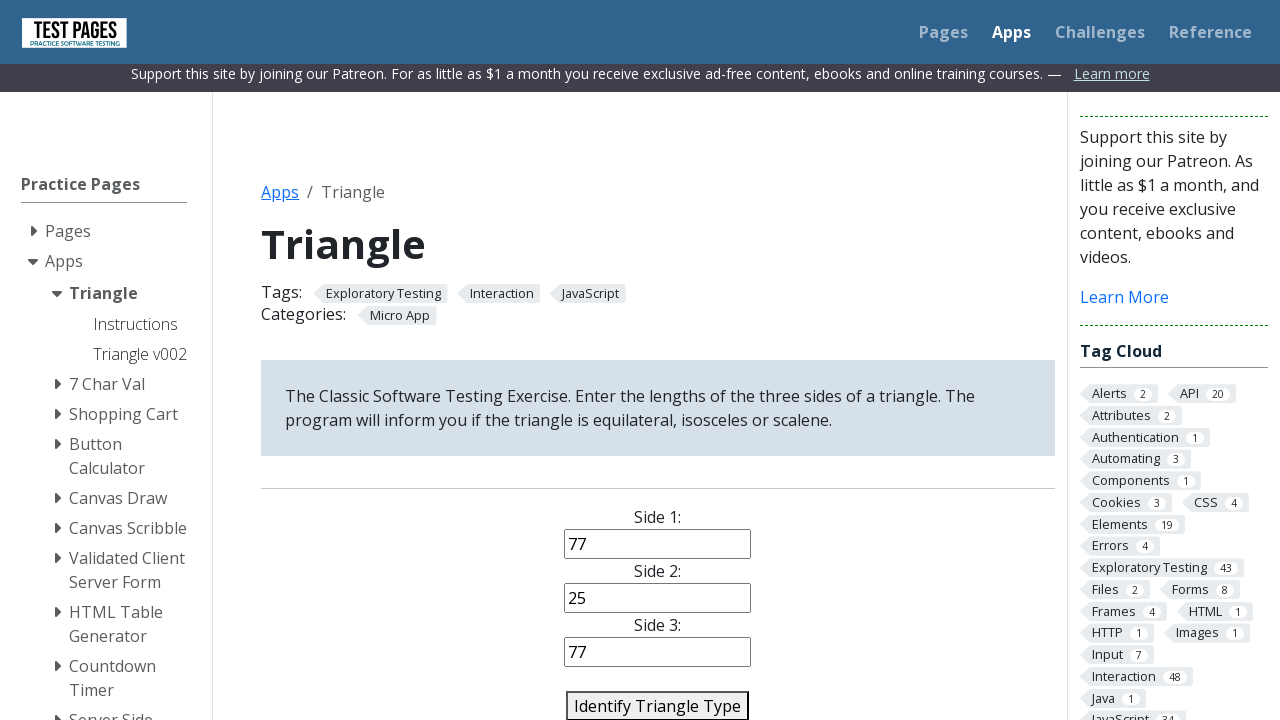

Triangle classification result displayed
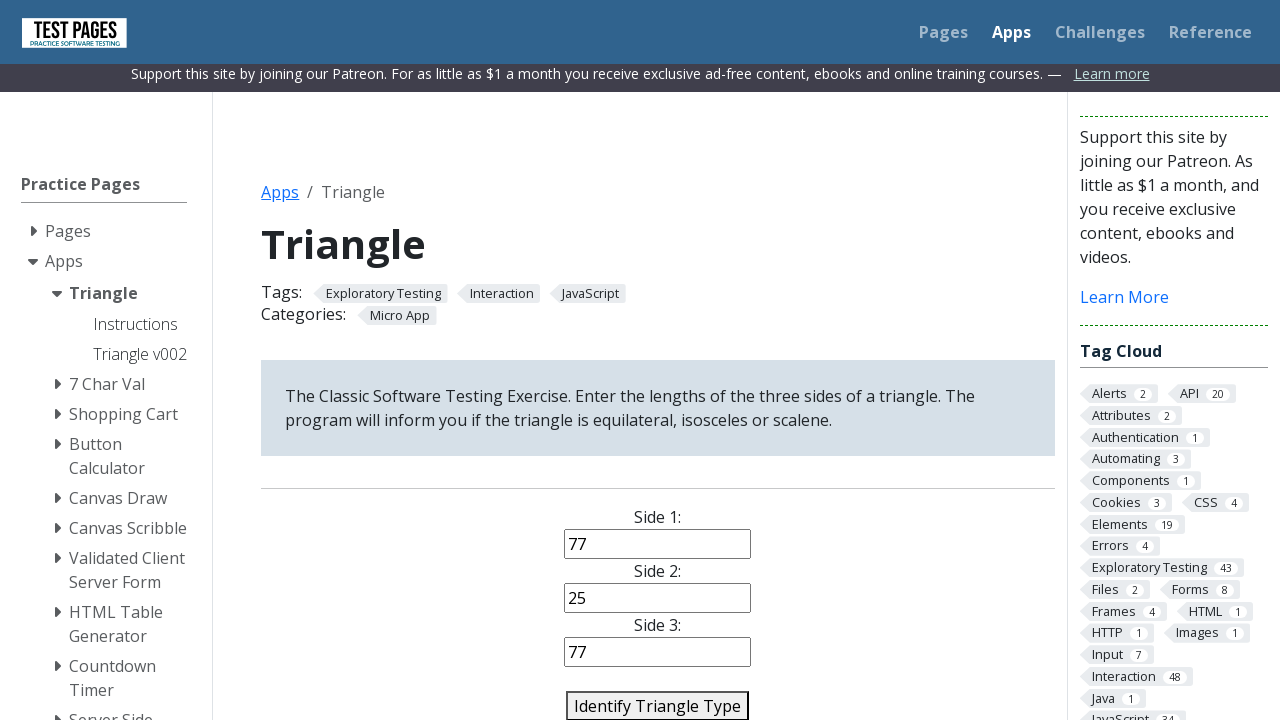

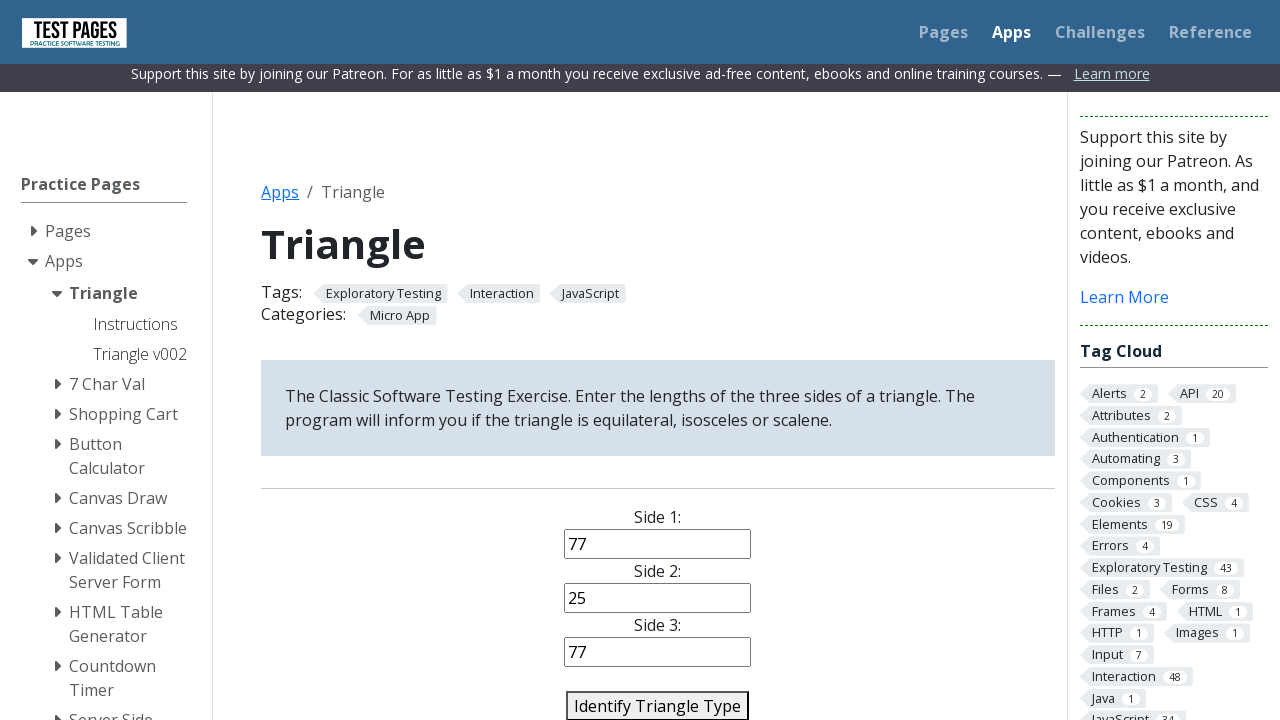